Tests handling multiple browser windows by clicking a link that opens a new window, switching to the new window, closing it, and switching back to the original window

Starting URL: https://the-internet.herokuapp.com/windows

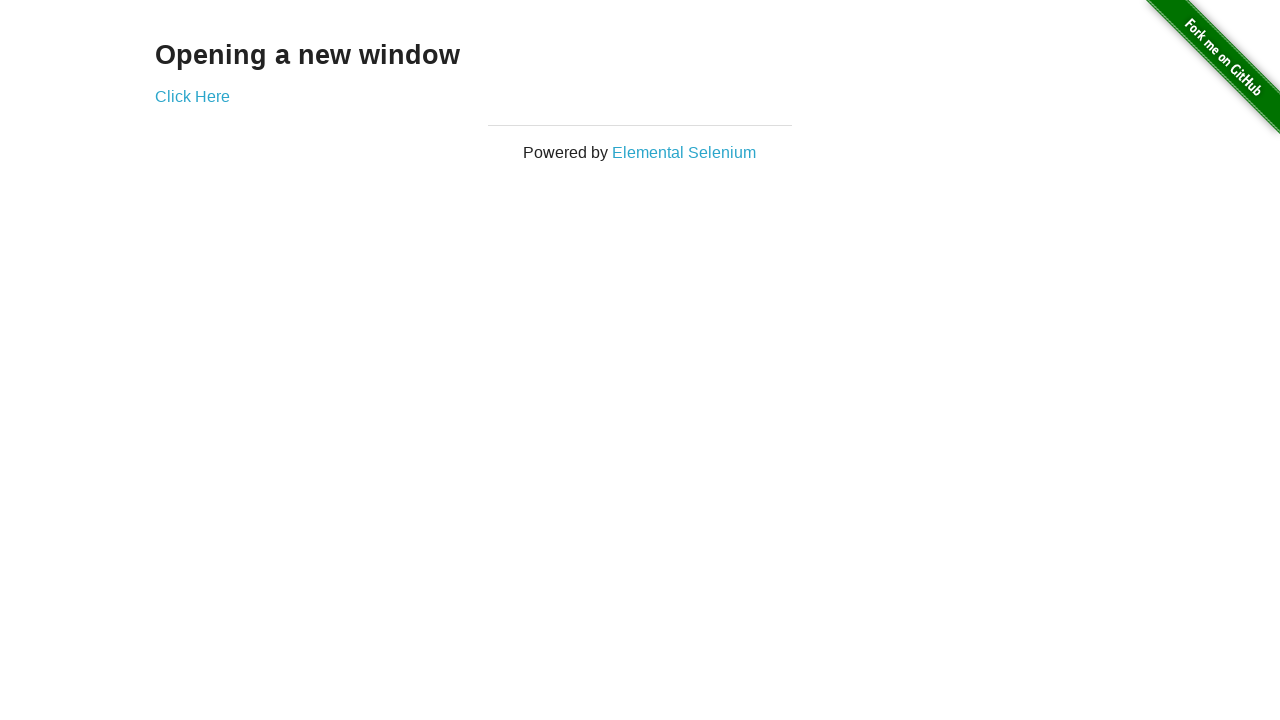

Clicked 'Click Here' link to open new window at (192, 96) on text=Click Here
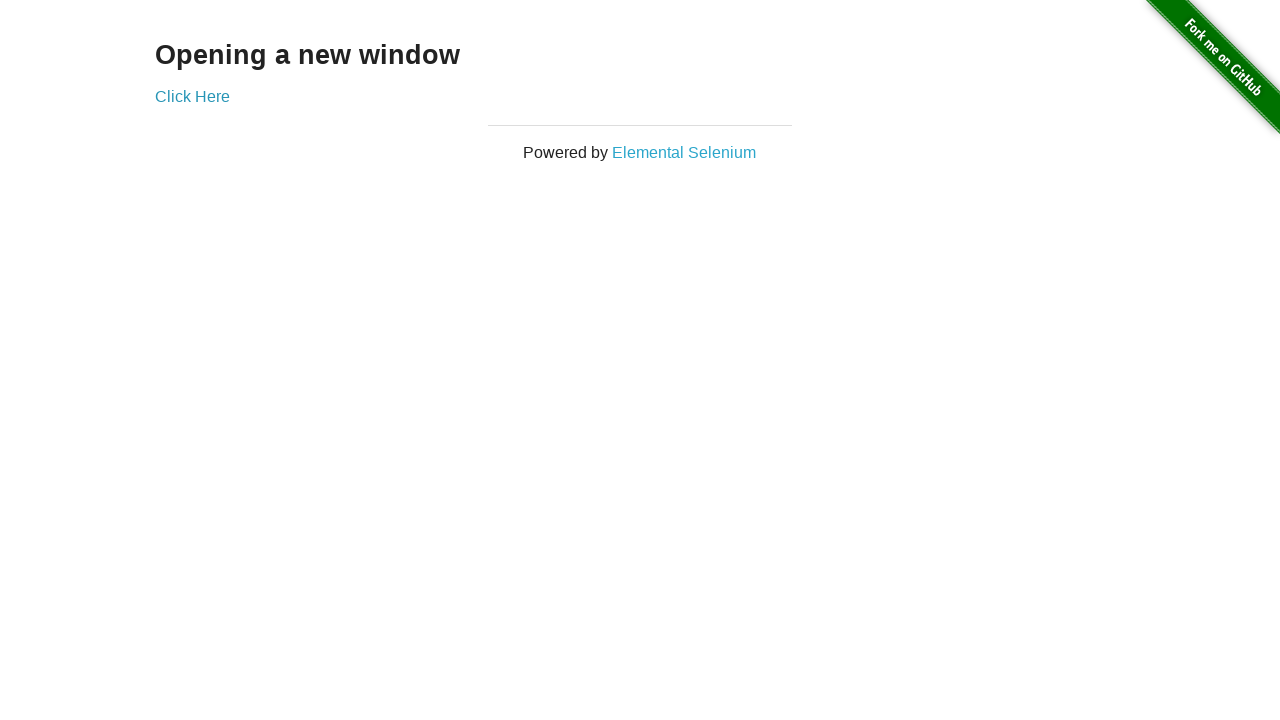

Captured new window/page object
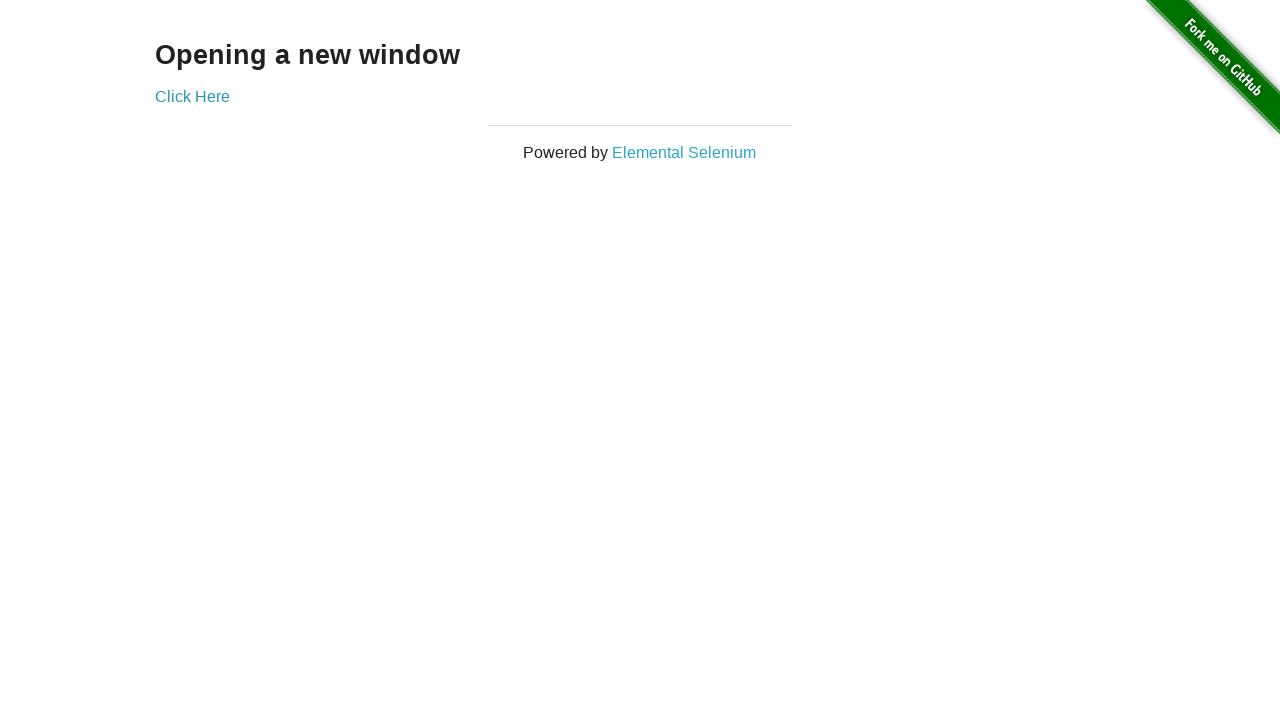

New window loaded successfully
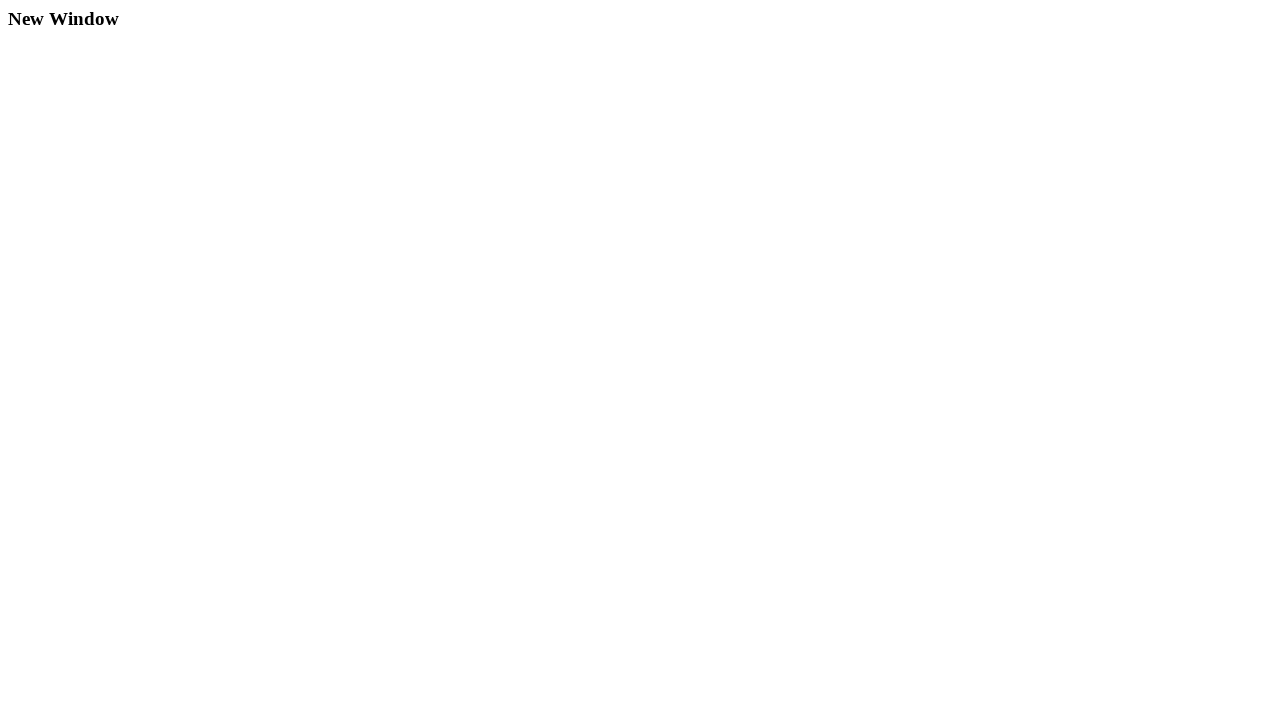

Closed the new window
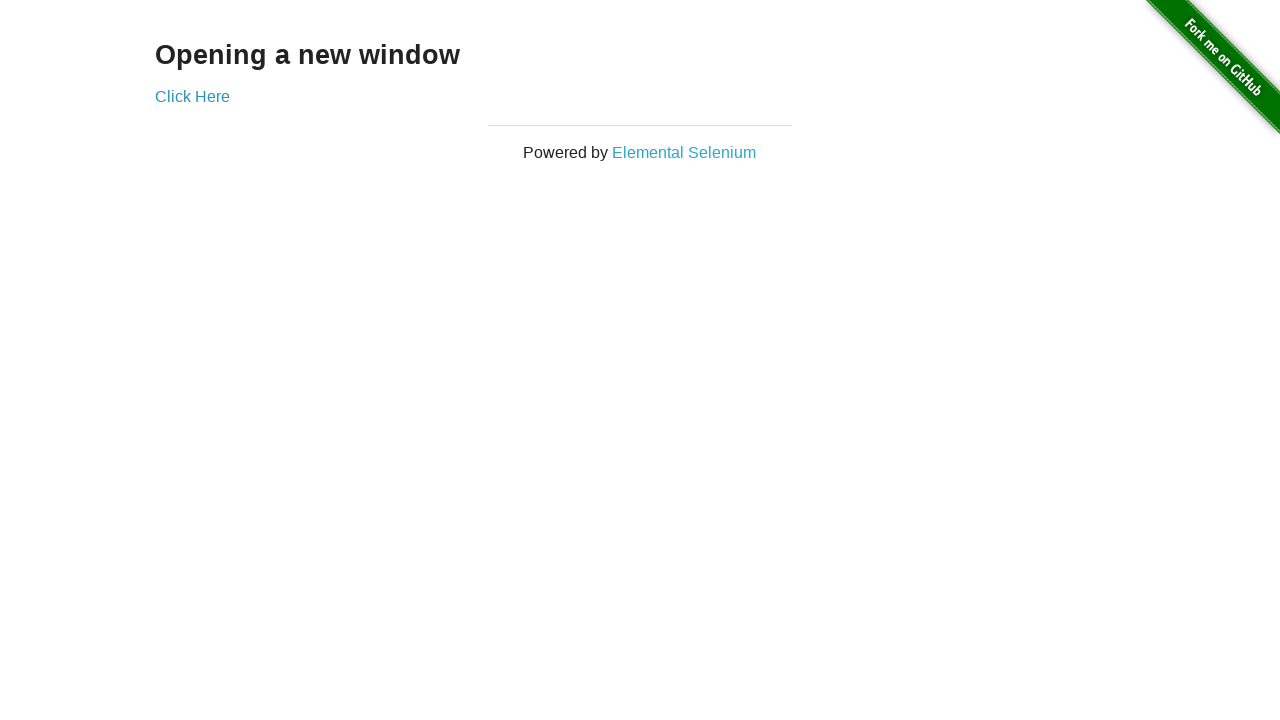

Original window is still loaded and active
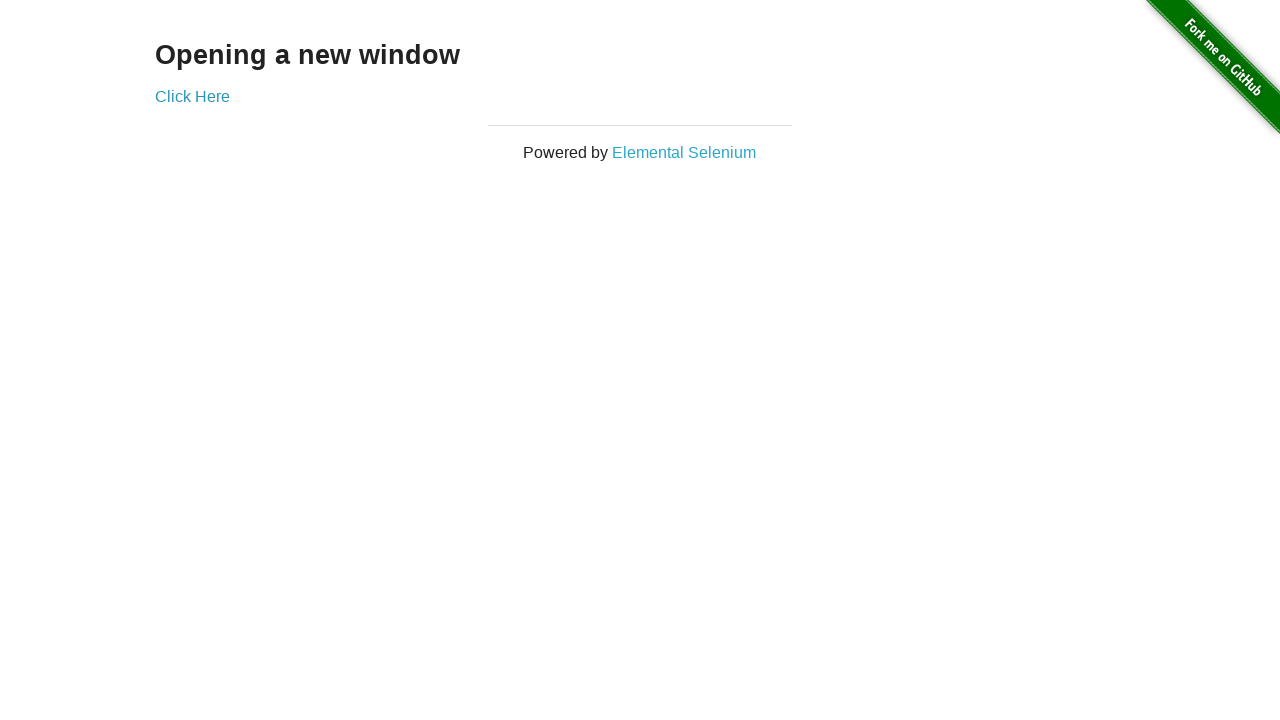

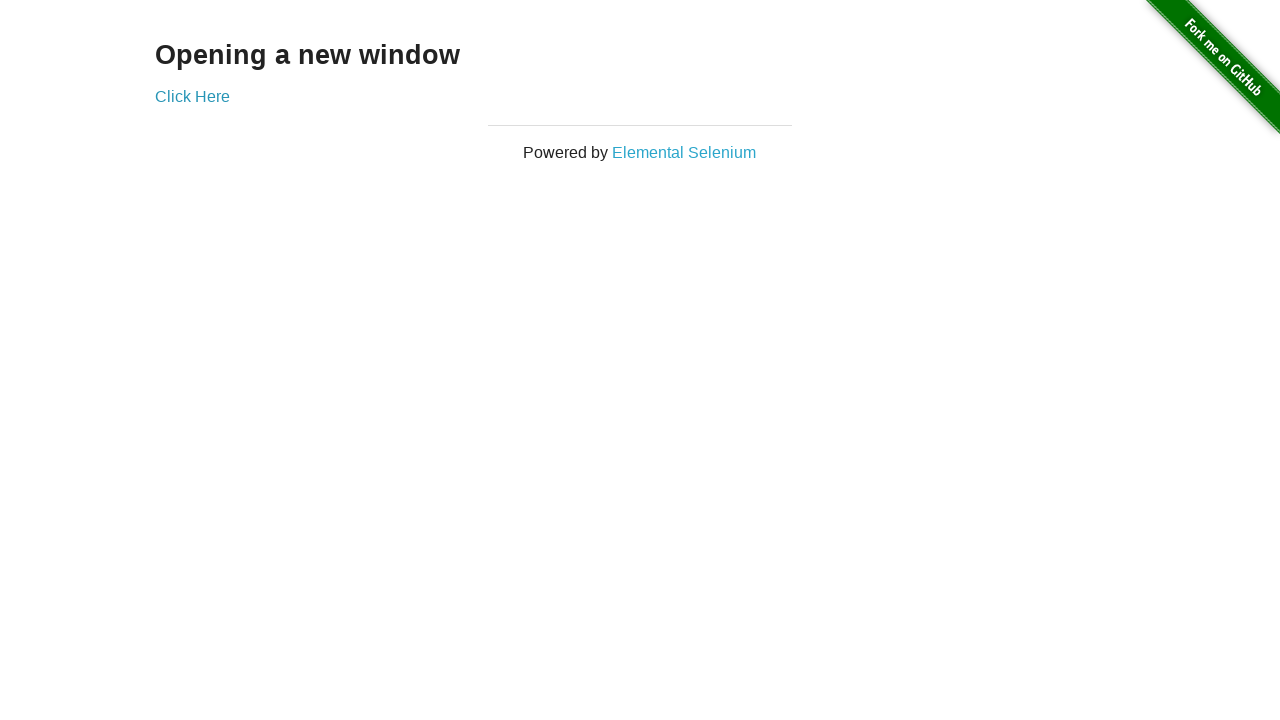